Demonstrates drag-and-drop by offset action, dragging an element to specific coordinates

Starting URL: https://crossbrowsertesting.github.io/drag-and-drop

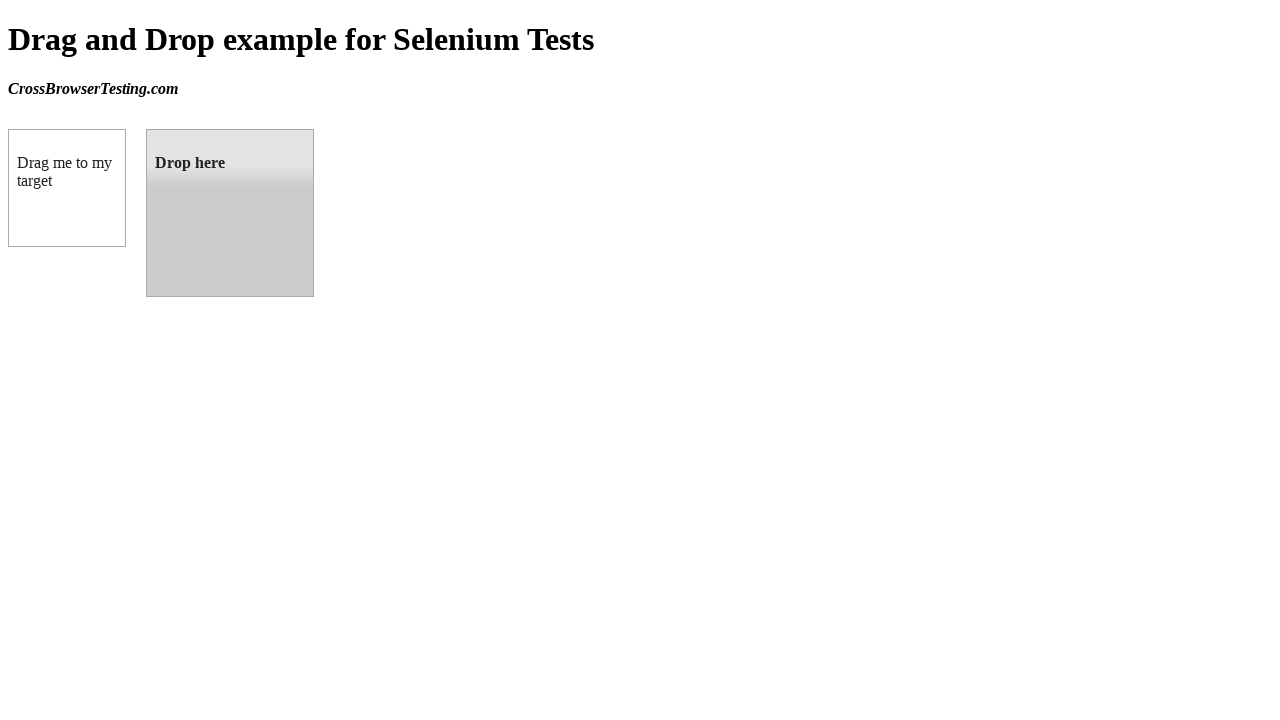

Located draggable source element
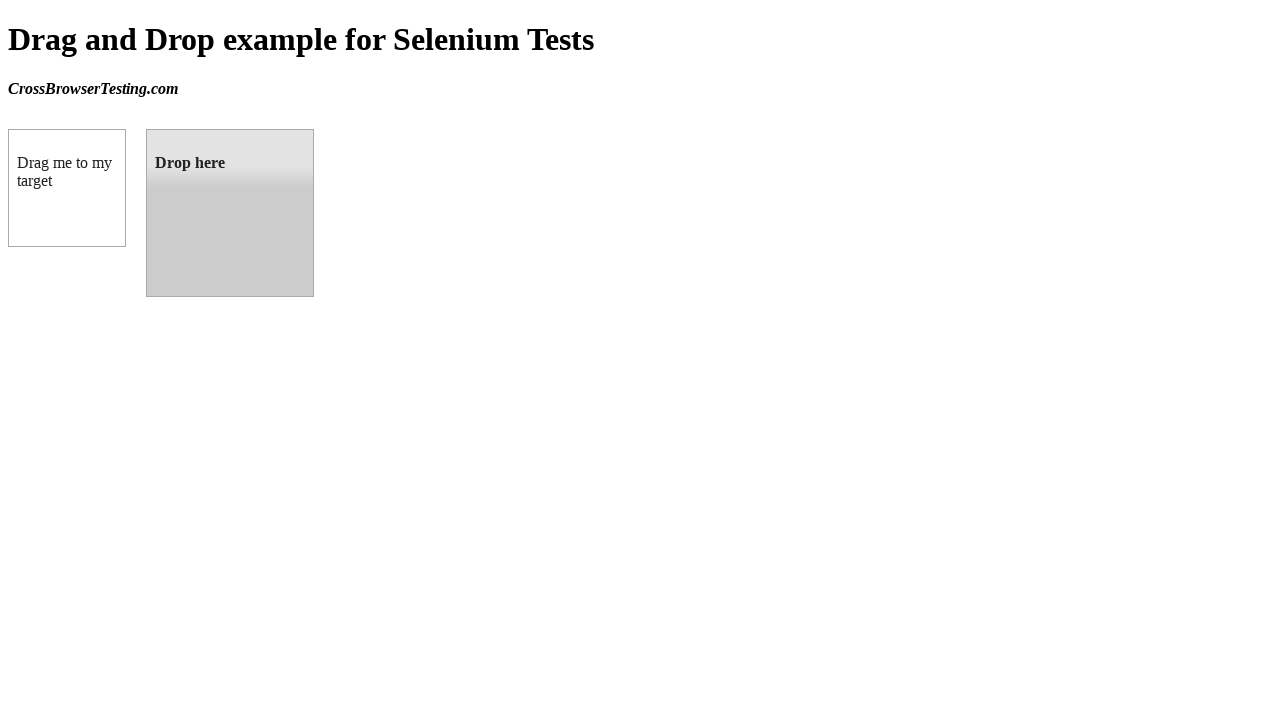

Located droppable target element
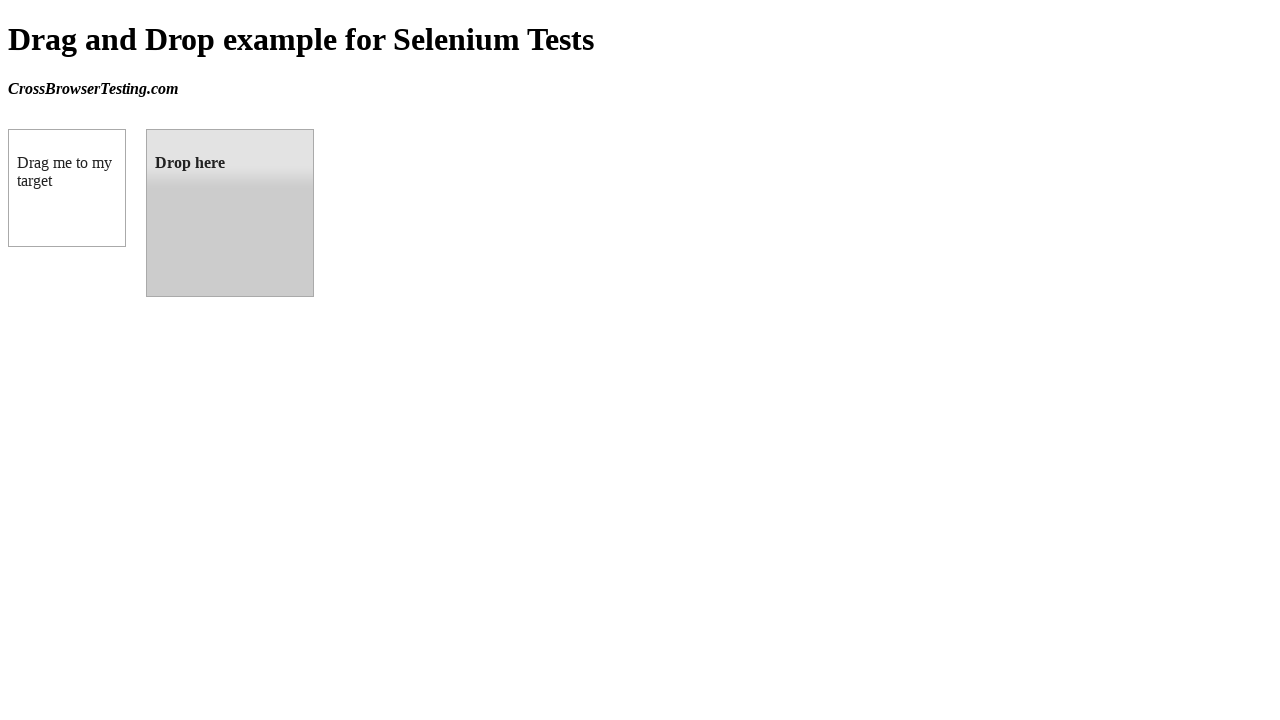

Retrieved bounding box coordinates of target element
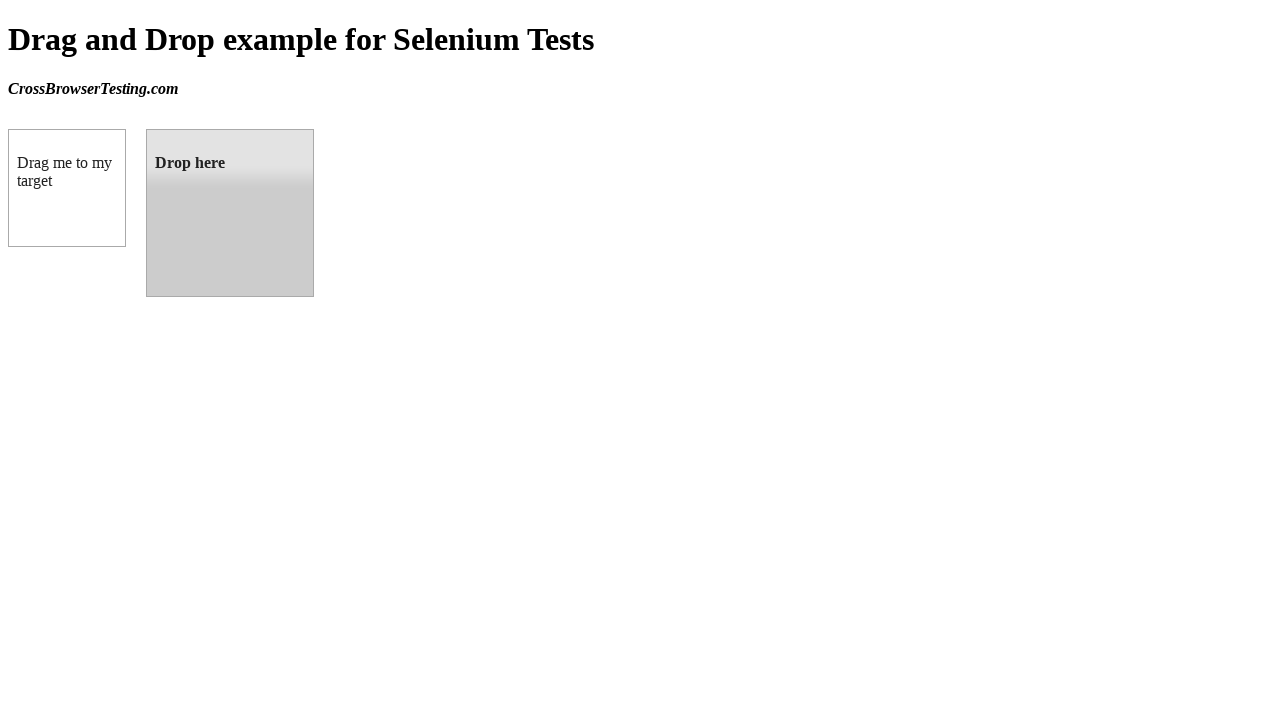

Dragged source element to target element position at (230, 213)
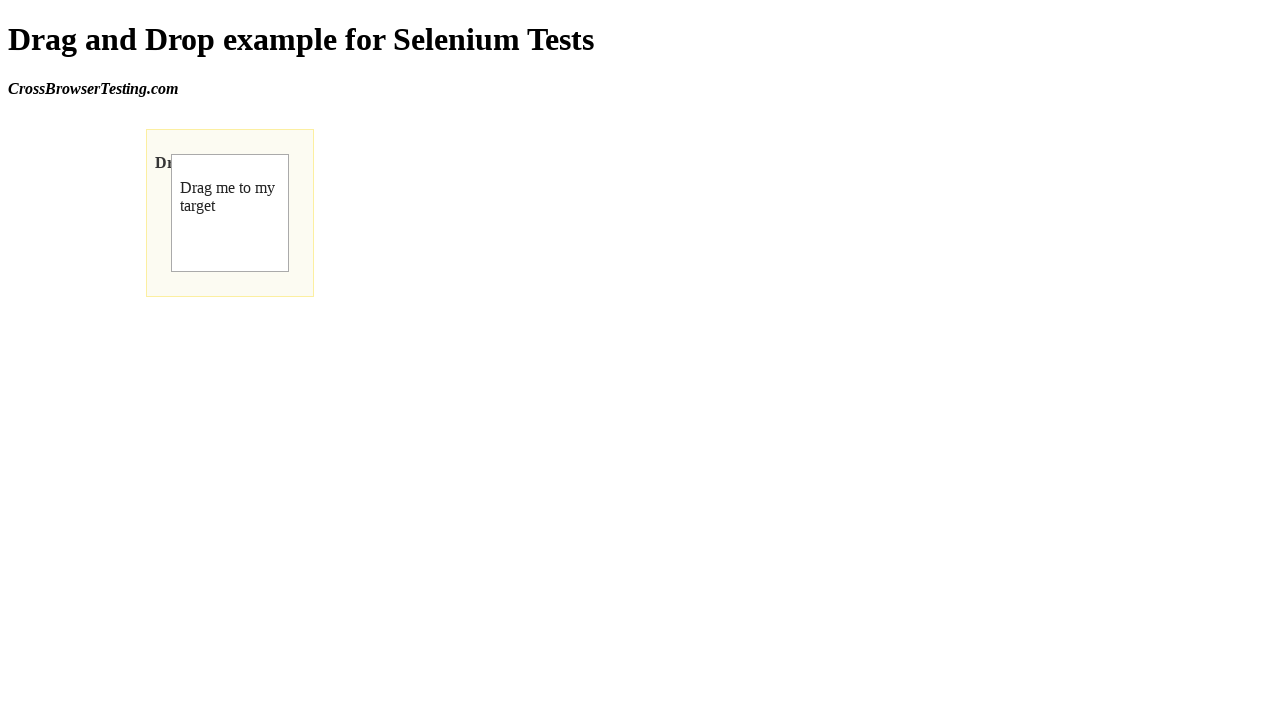

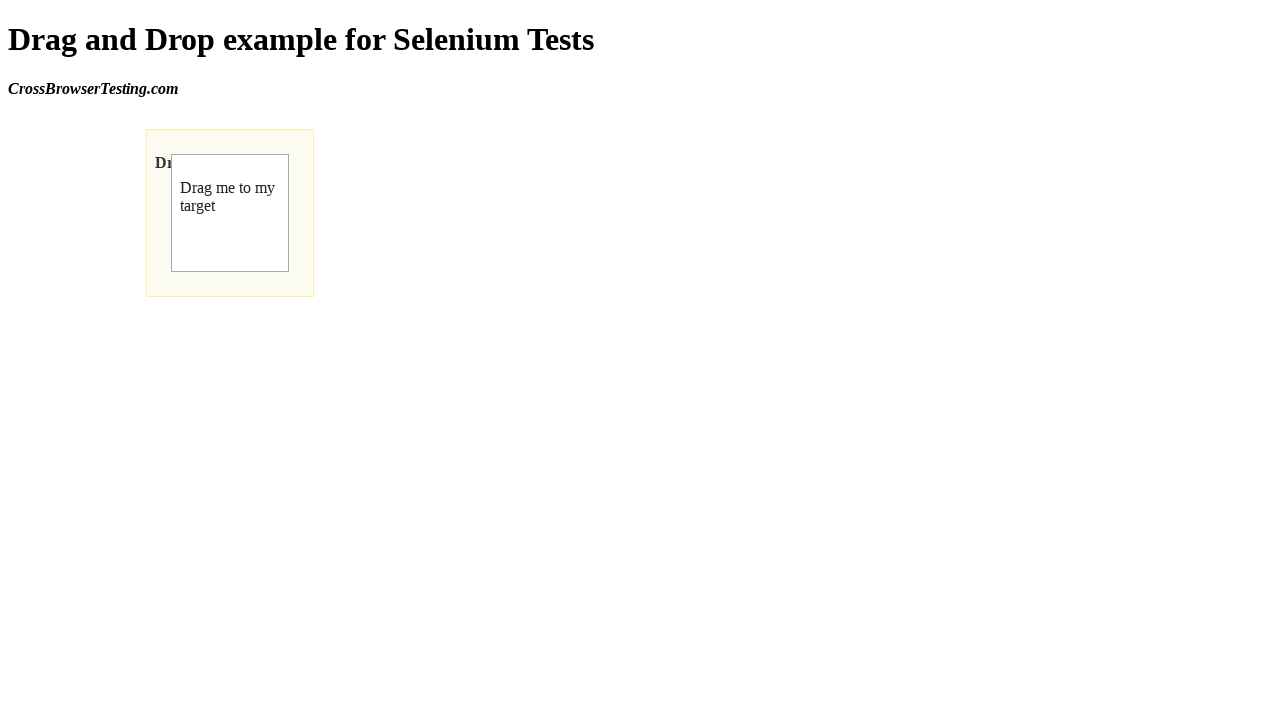